Tests file download functionality by randomly selecting and clicking one of the available download links on the page

Starting URL: http://the-internet.herokuapp.com/download

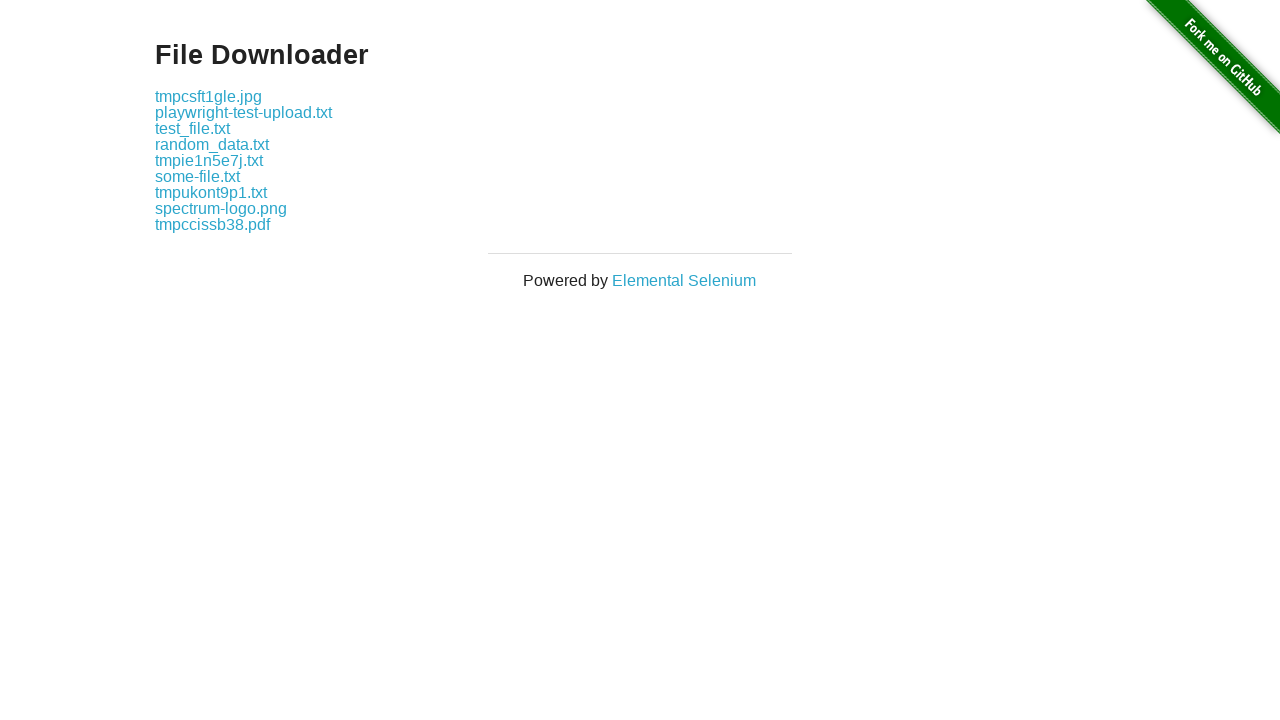

Retrieved all download links from the page
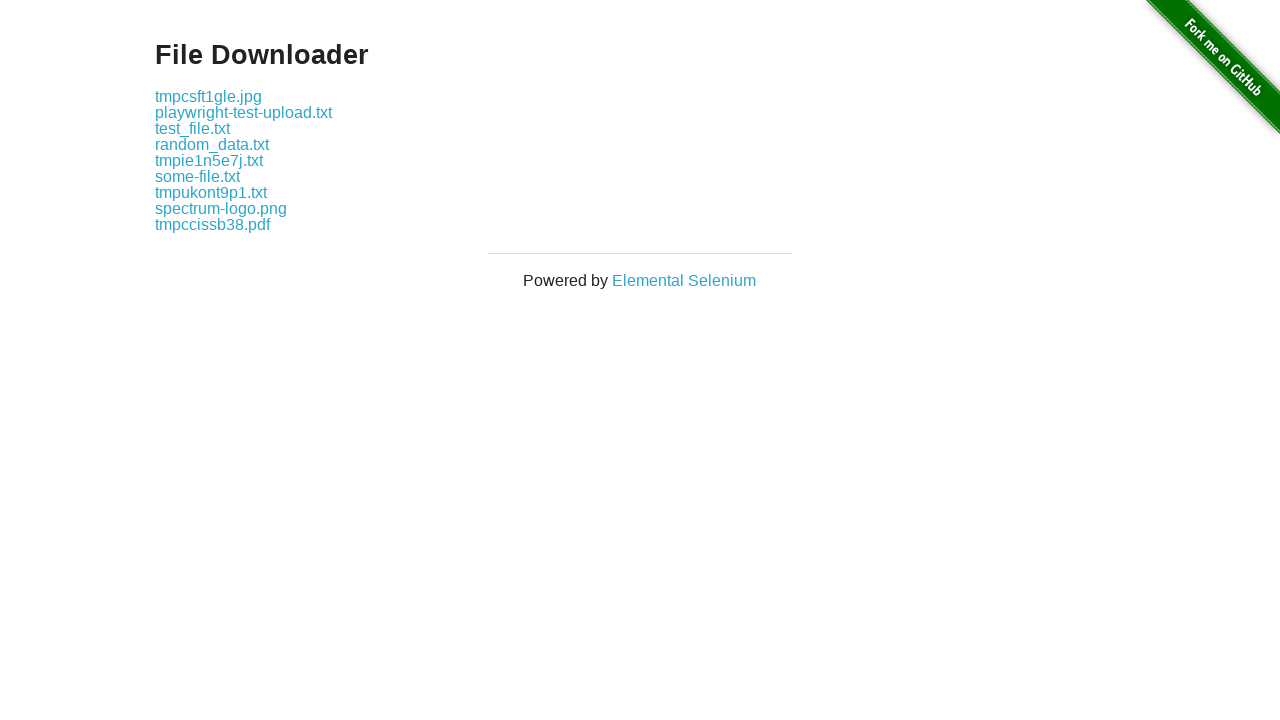

Randomly selected and clicked download link at index 8
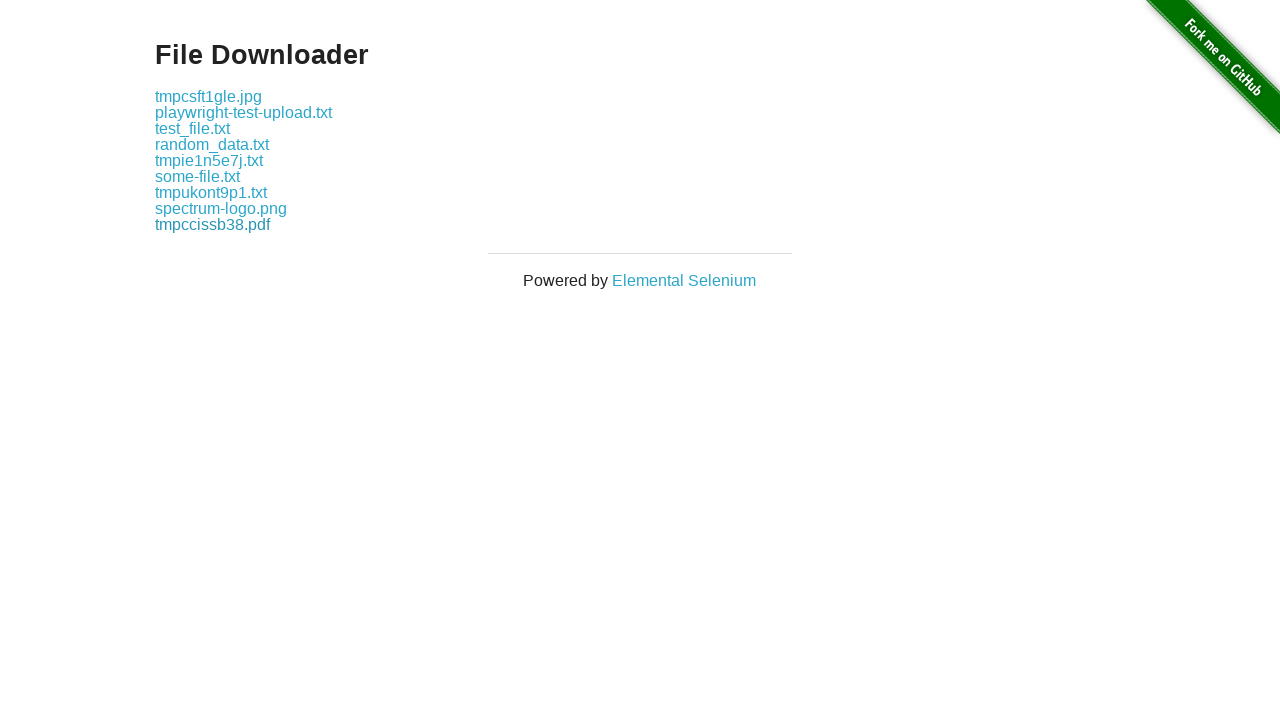

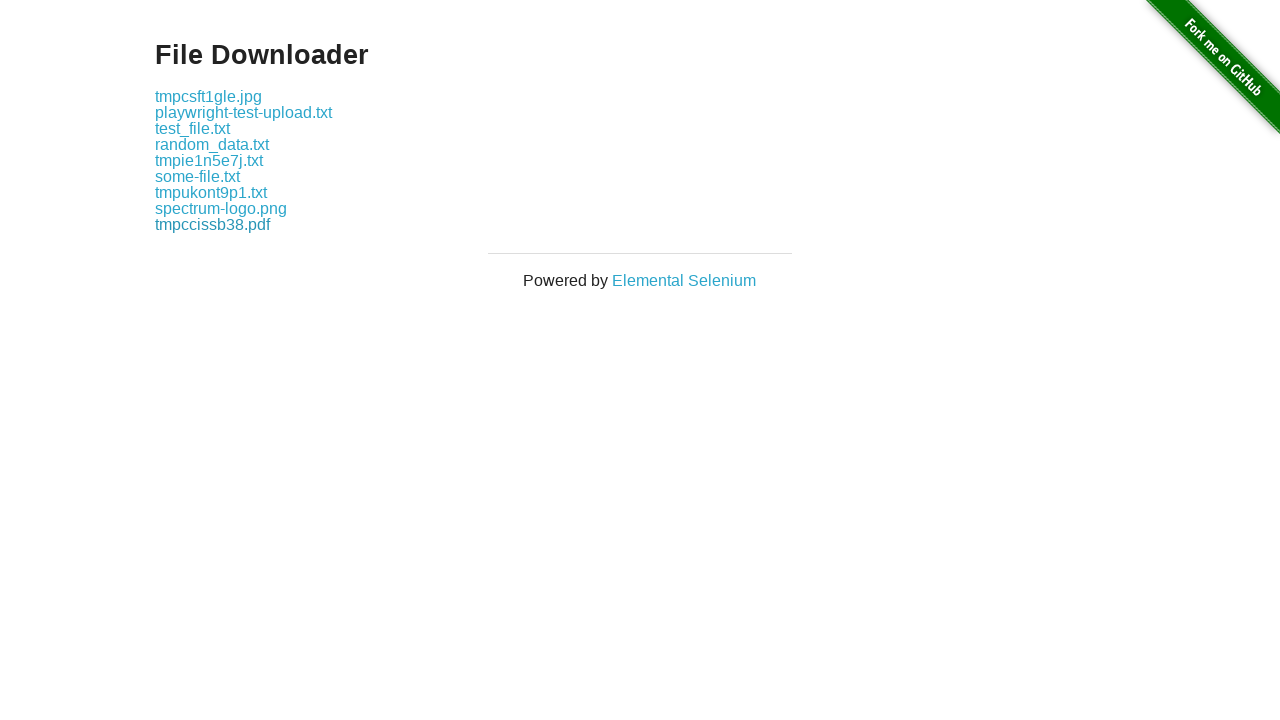